Tests a signup/contact form by filling in first name, last name, and email fields, then clicking the submit button.

Starting URL: http://secure-retreat-92358.herokuapp.com/

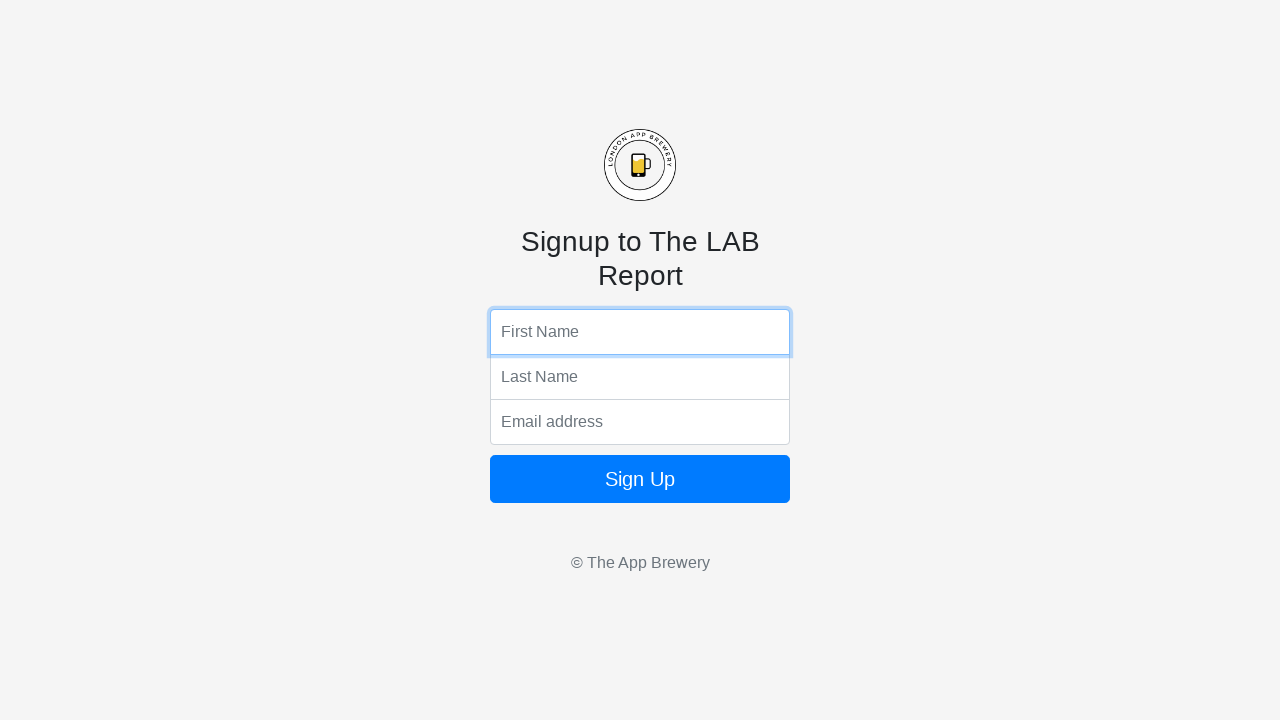

Clicked first name field at (640, 332) on input[name='fName']
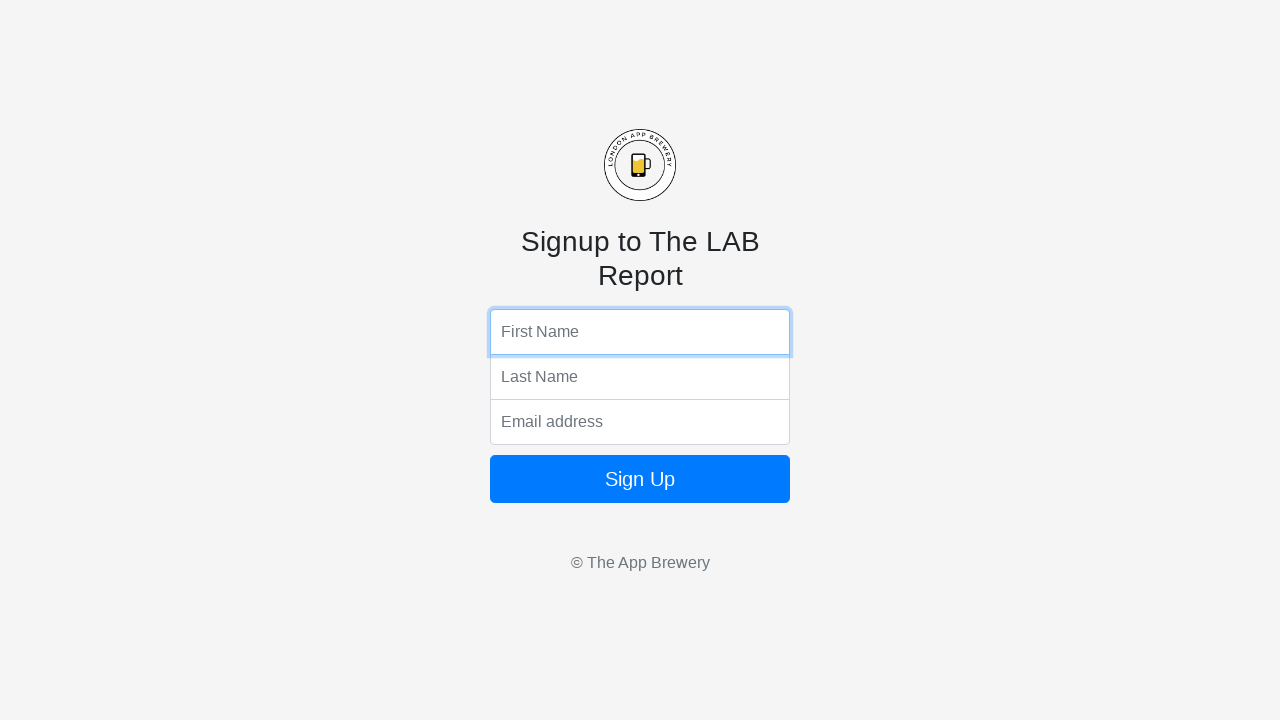

Filled first name field with 'Marcus' on input[name='fName']
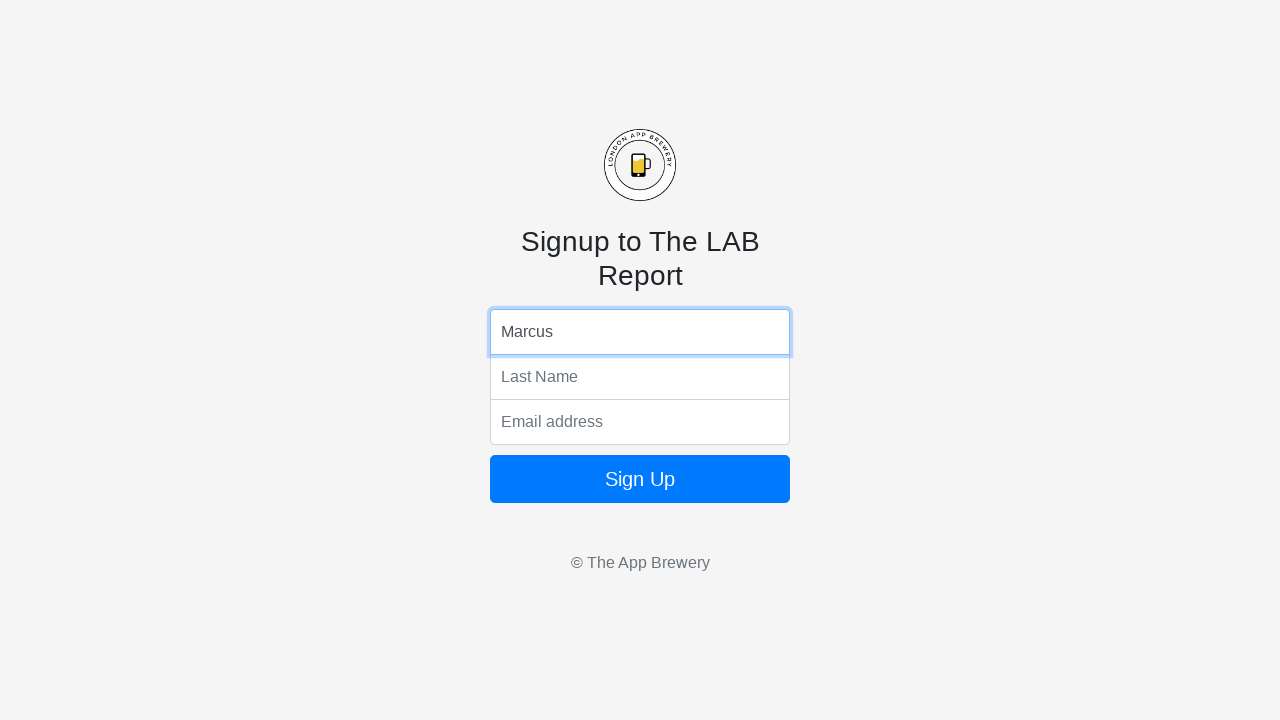

Clicked last name field at (640, 377) on input[name='lName']
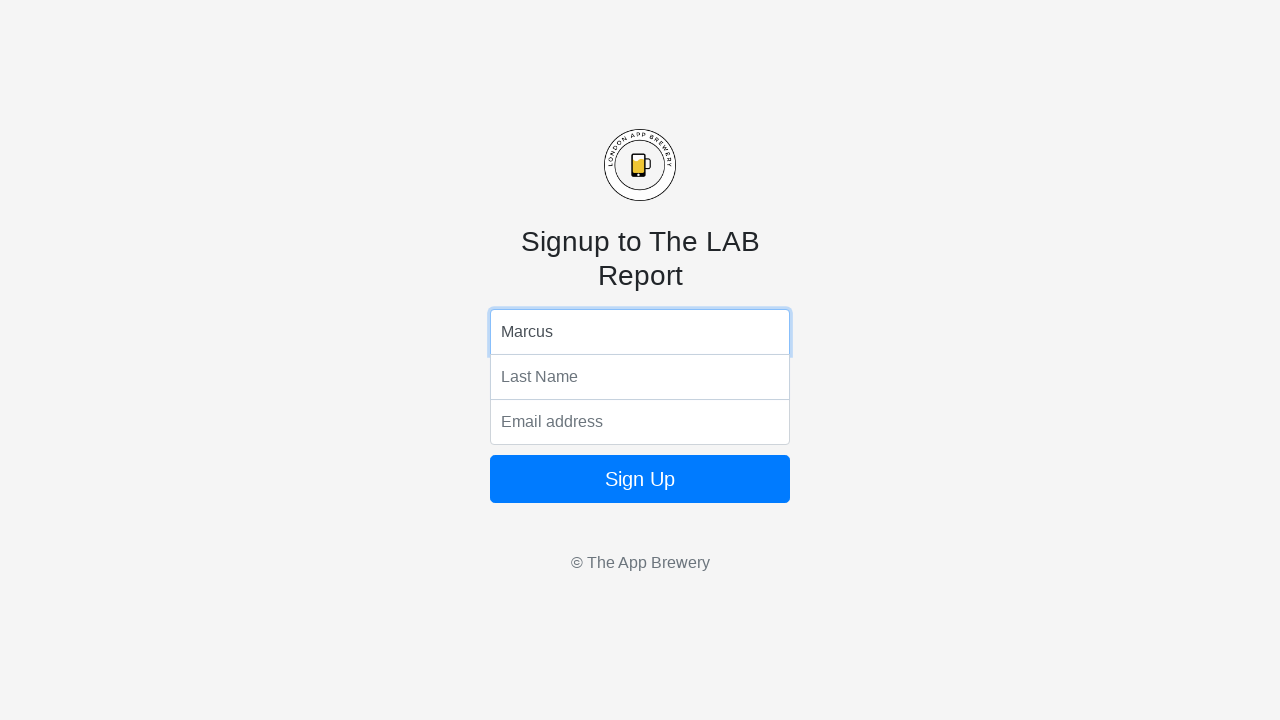

Filled last name field with 'Wellington' on input[name='lName']
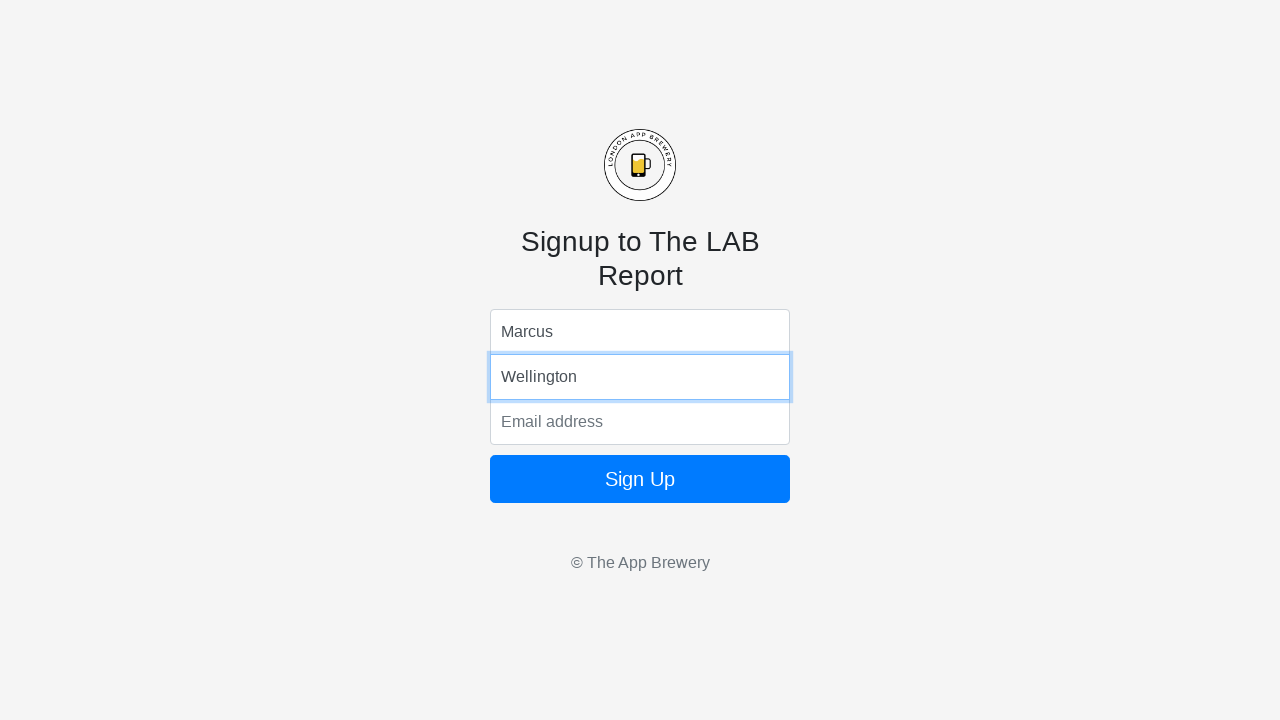

Clicked email field at (640, 422) on input[name='email']
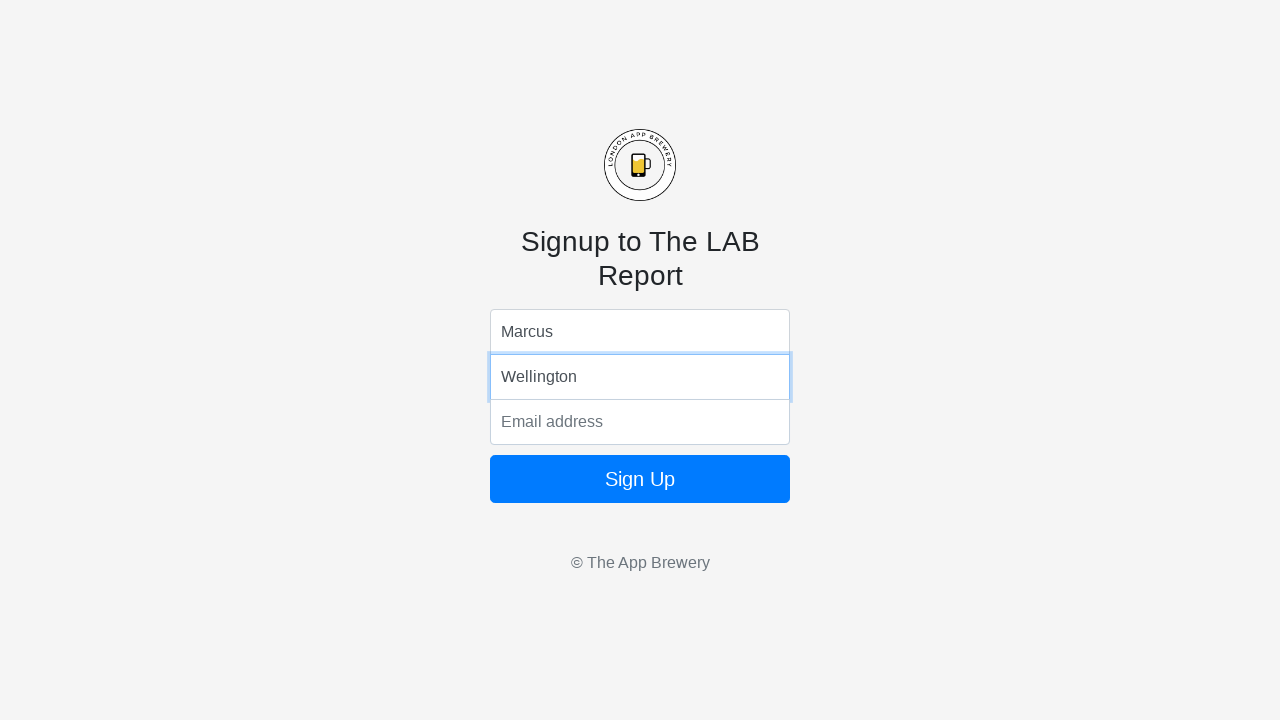

Filled email field with 'marcus.wellington@example.com' on input[name='email']
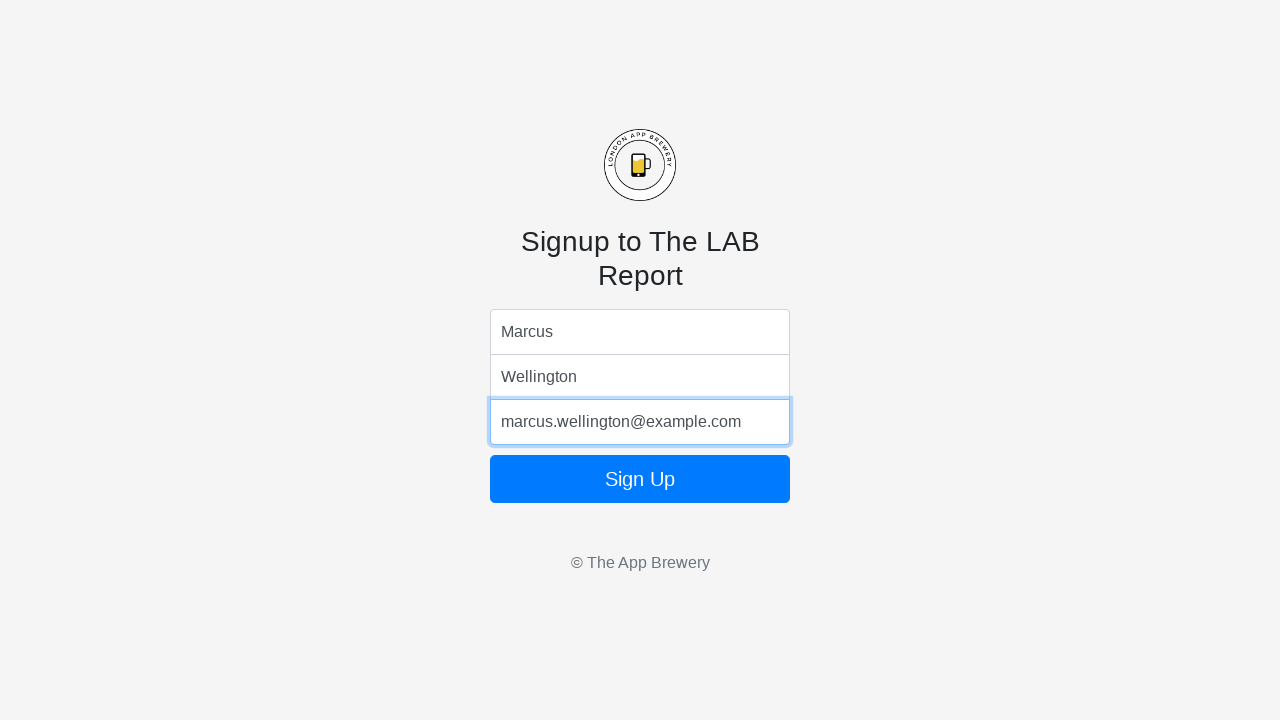

Clicked submit button to submit the form at (640, 479) on //button
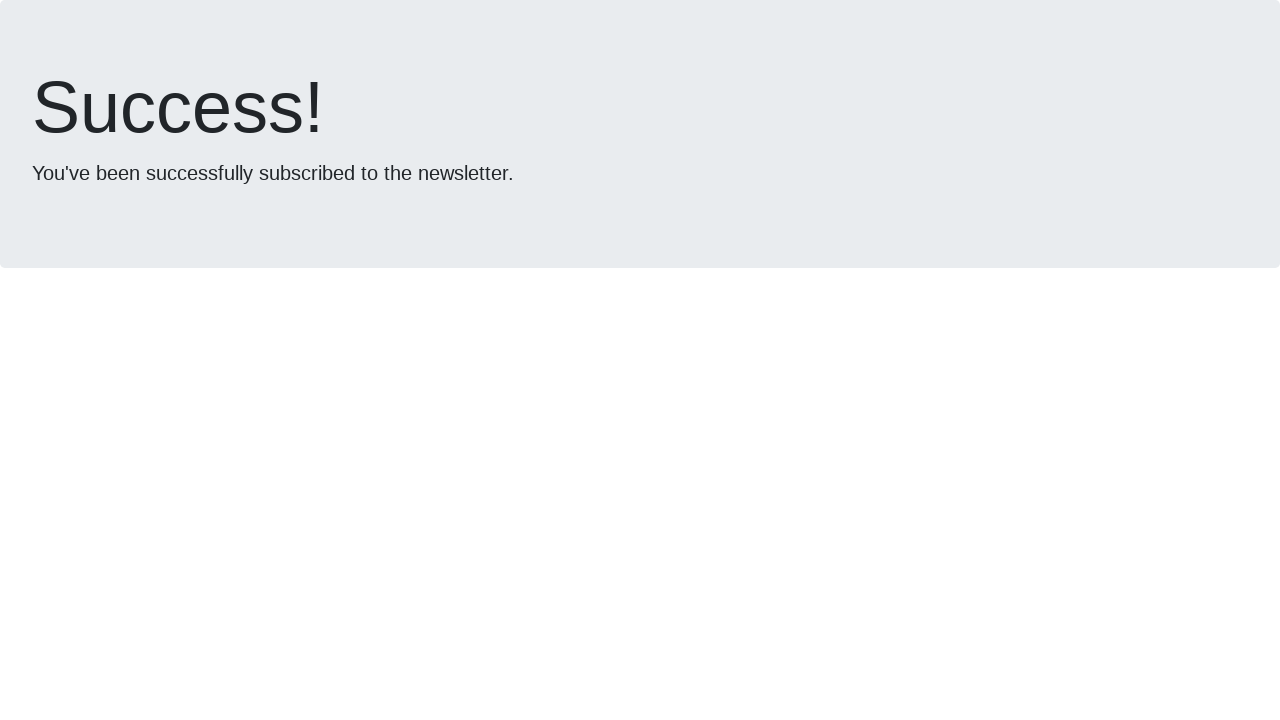

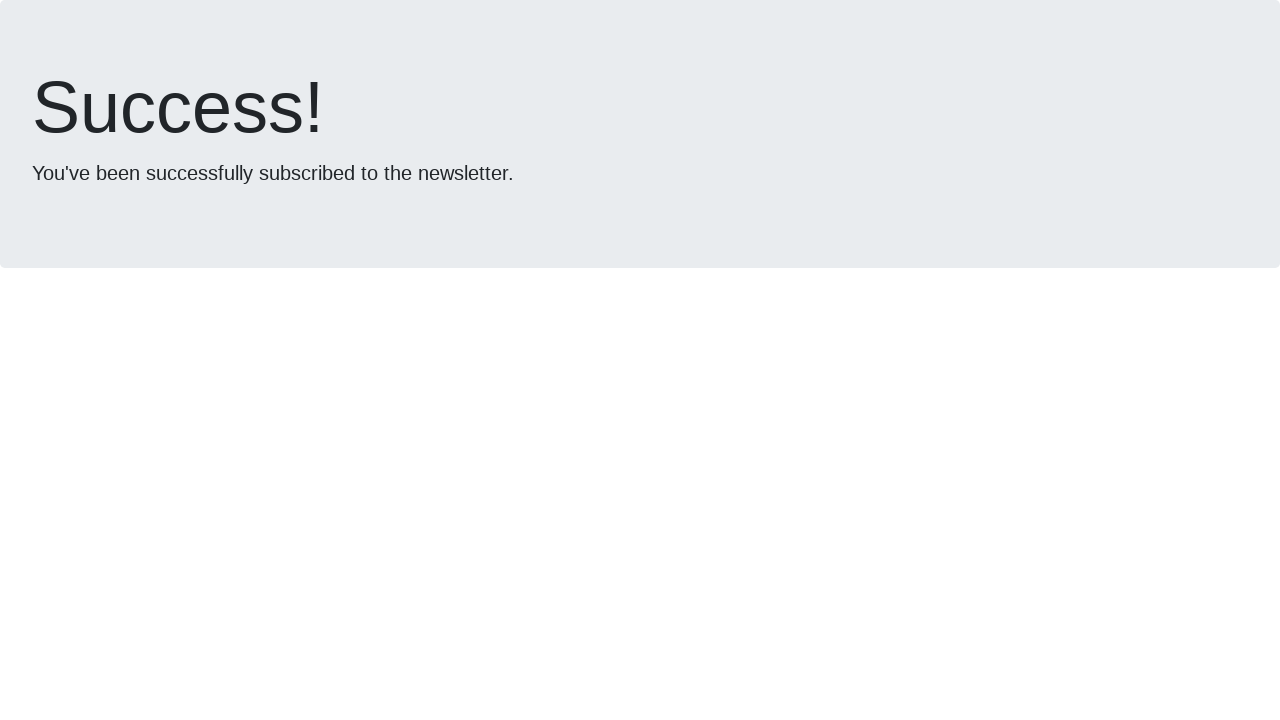